Tests handling of a simple JavaScript alert by clicking the alert button and accepting the alert

Starting URL: https://the-internet.herokuapp.com/javascript_alerts

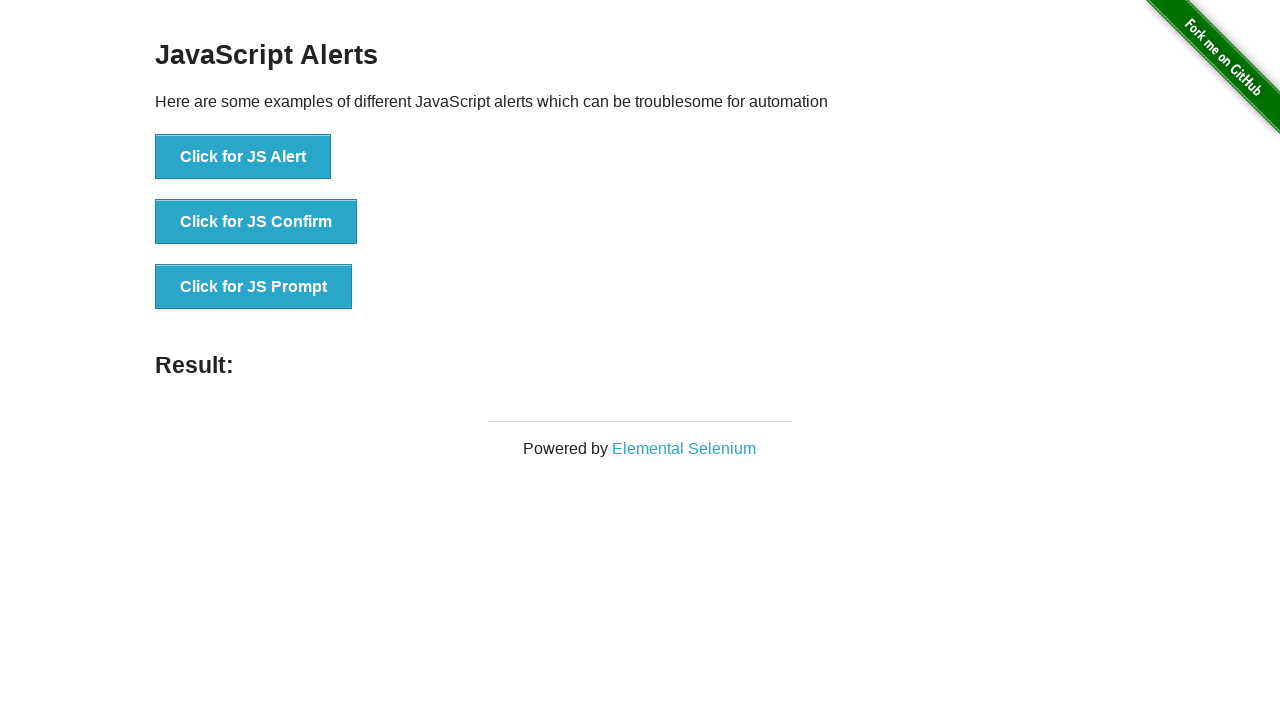

Clicked the JS alert button at (243, 157) on button[onclick='jsAlert()']
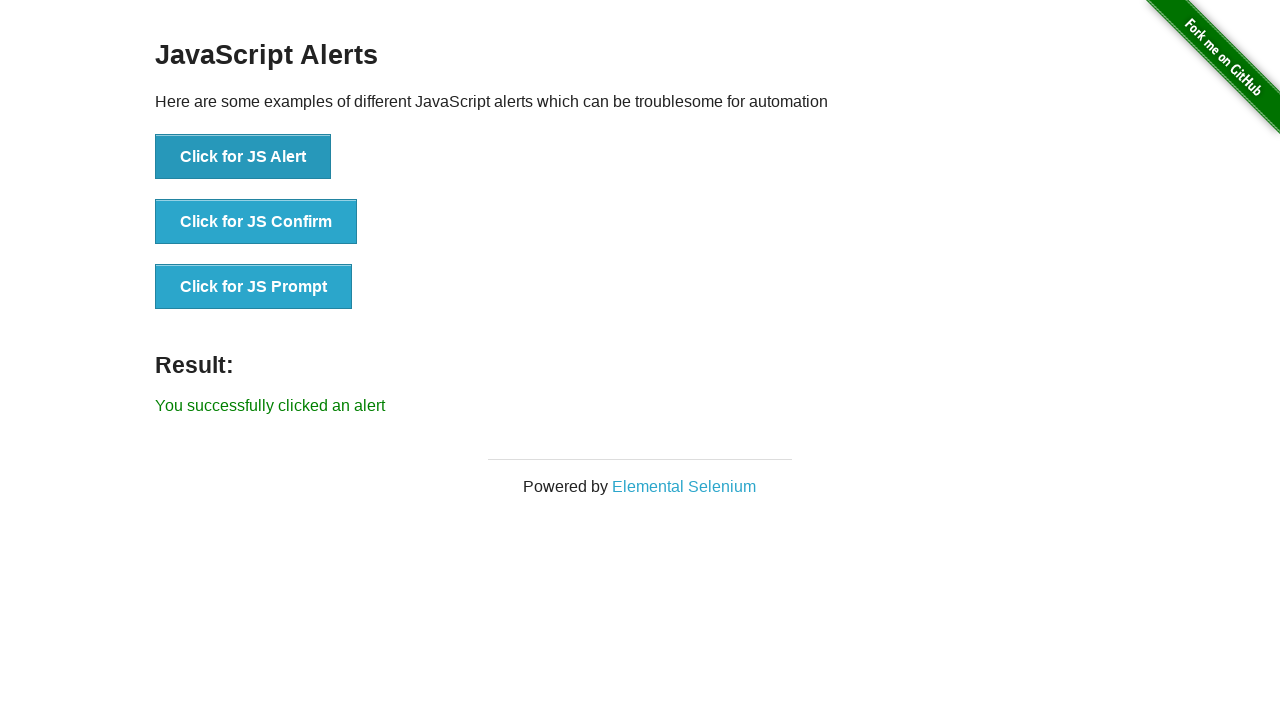

Set up dialog handler to accept alert
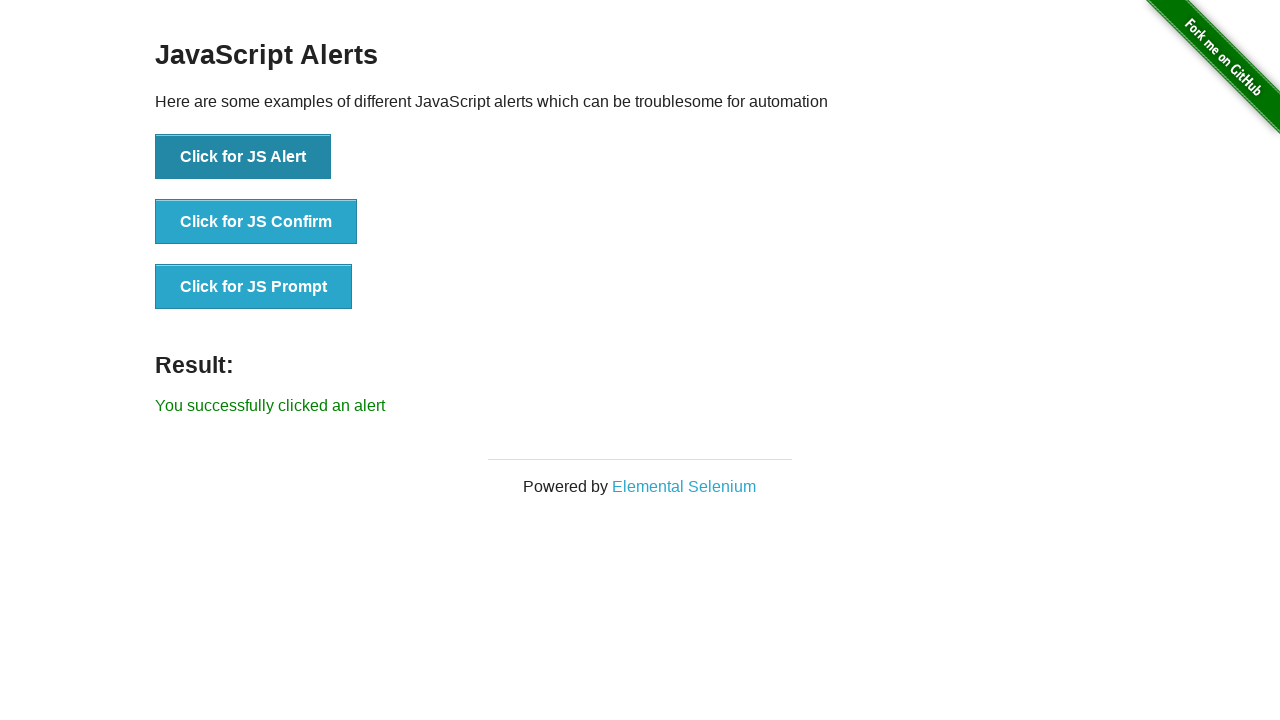

Retrieved result text from page
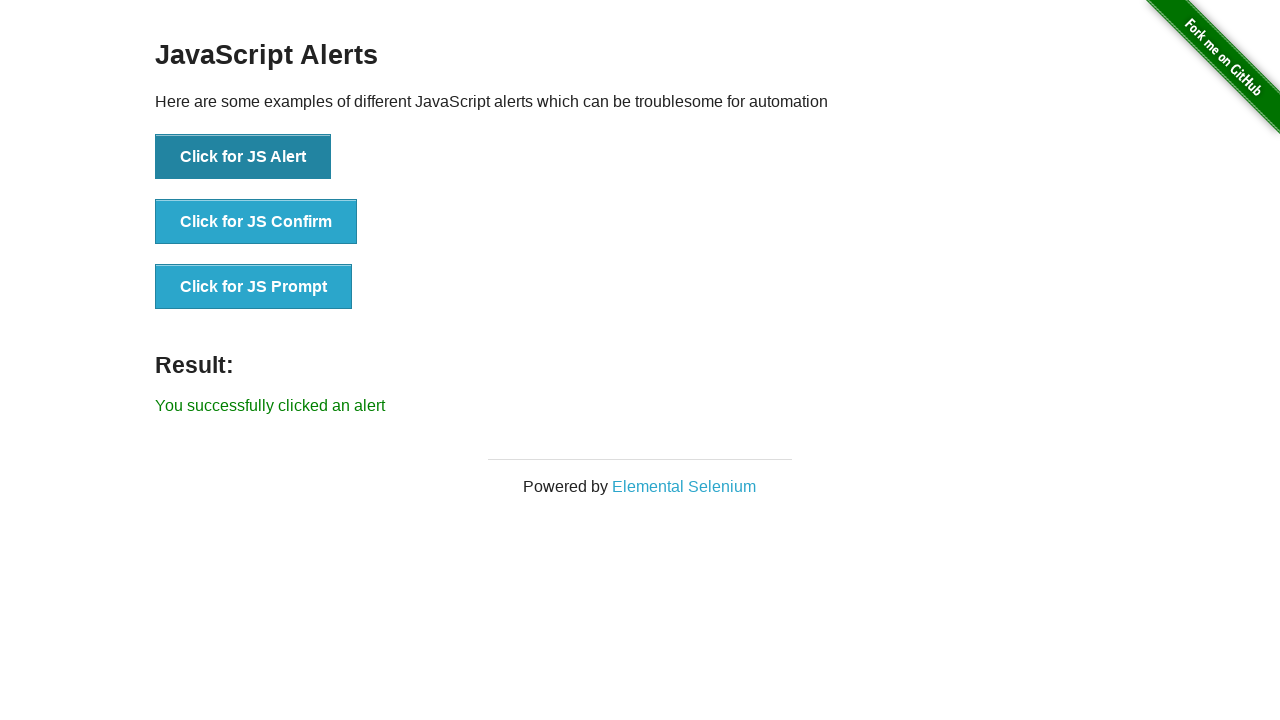

Result text verified: You successfully clicked an alert
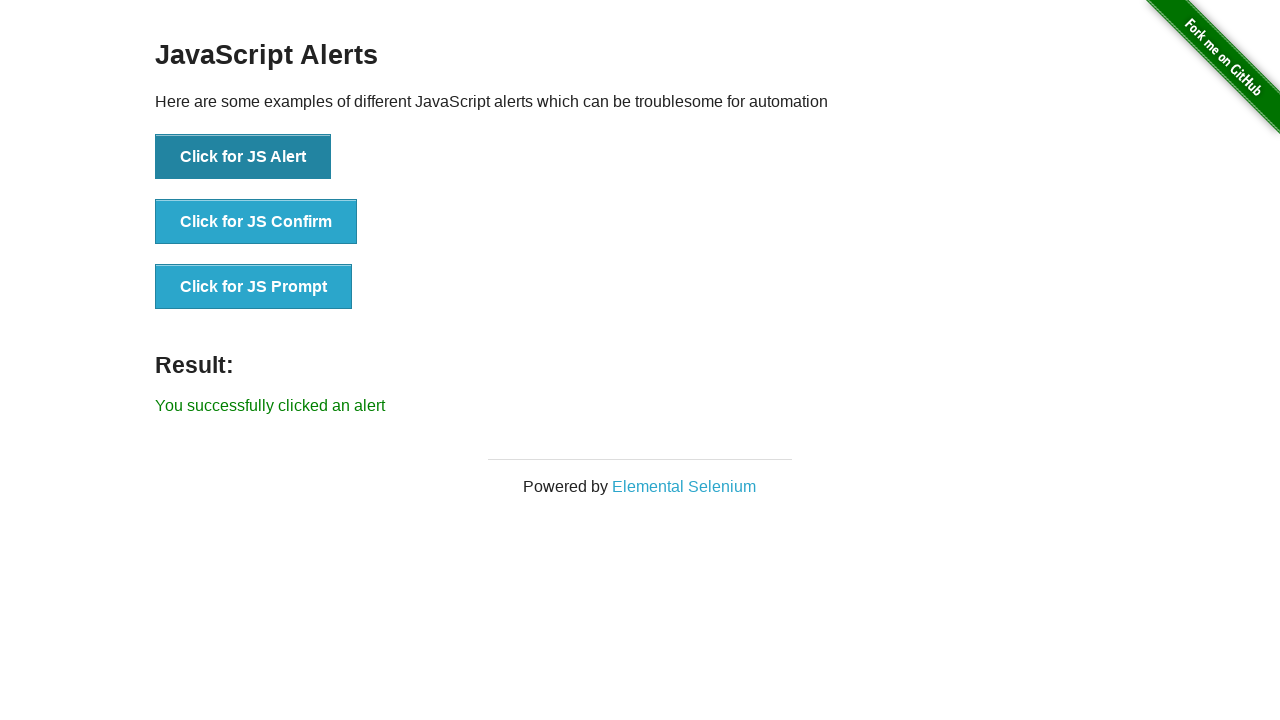

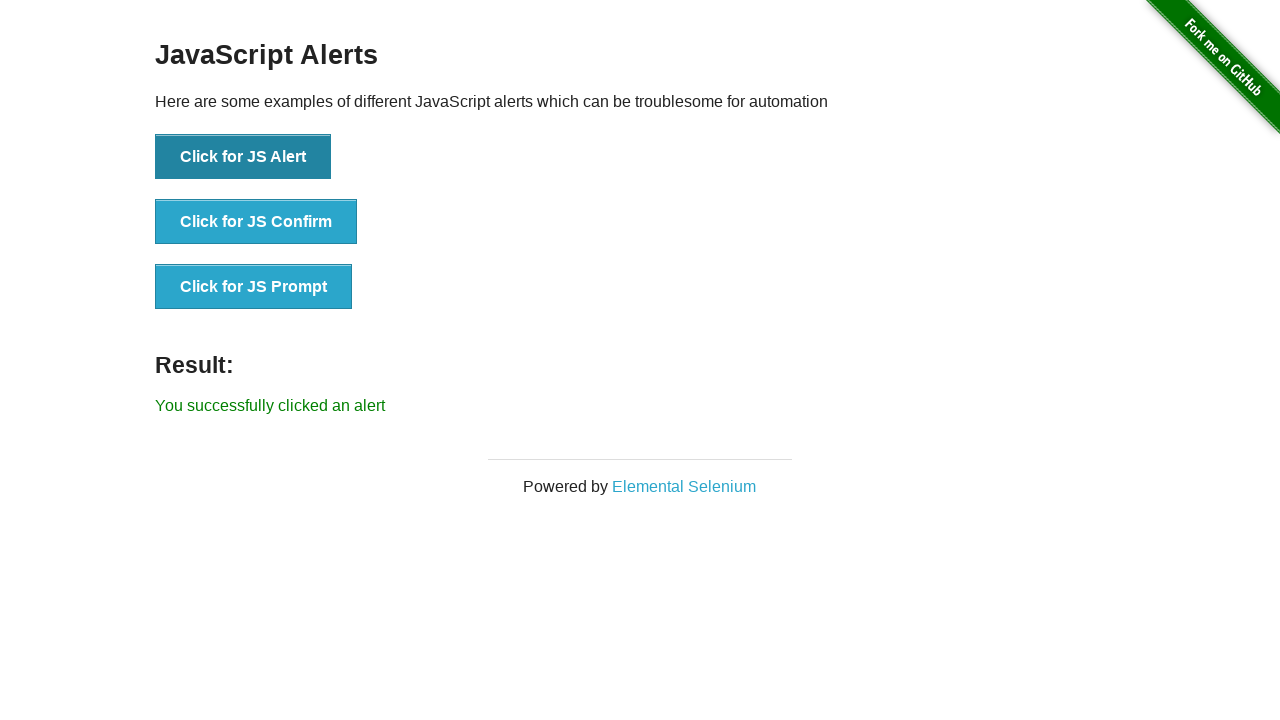